Navigates to a blog page and clicks on a link to verify navigation by checking URL changes

Starting URL: https://omayo.blogspot.com/

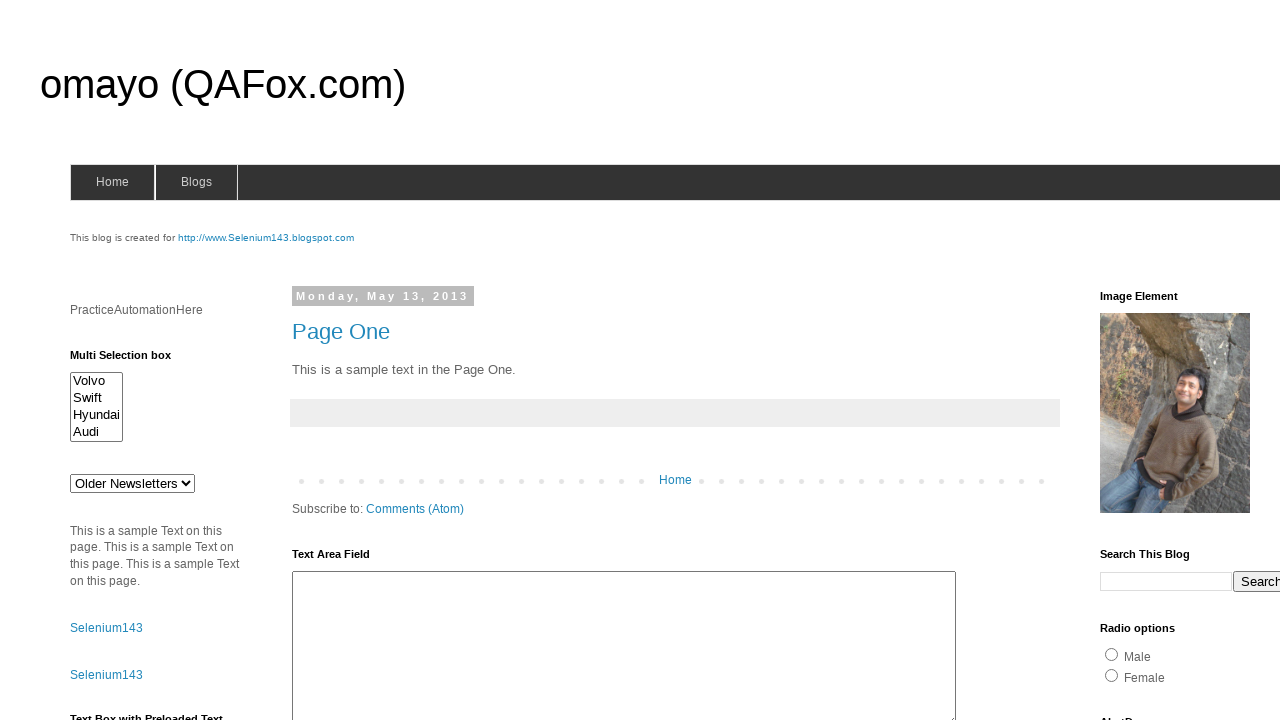

Clicked on the compendiumdev link at (1160, 360) on text=compendiumdev
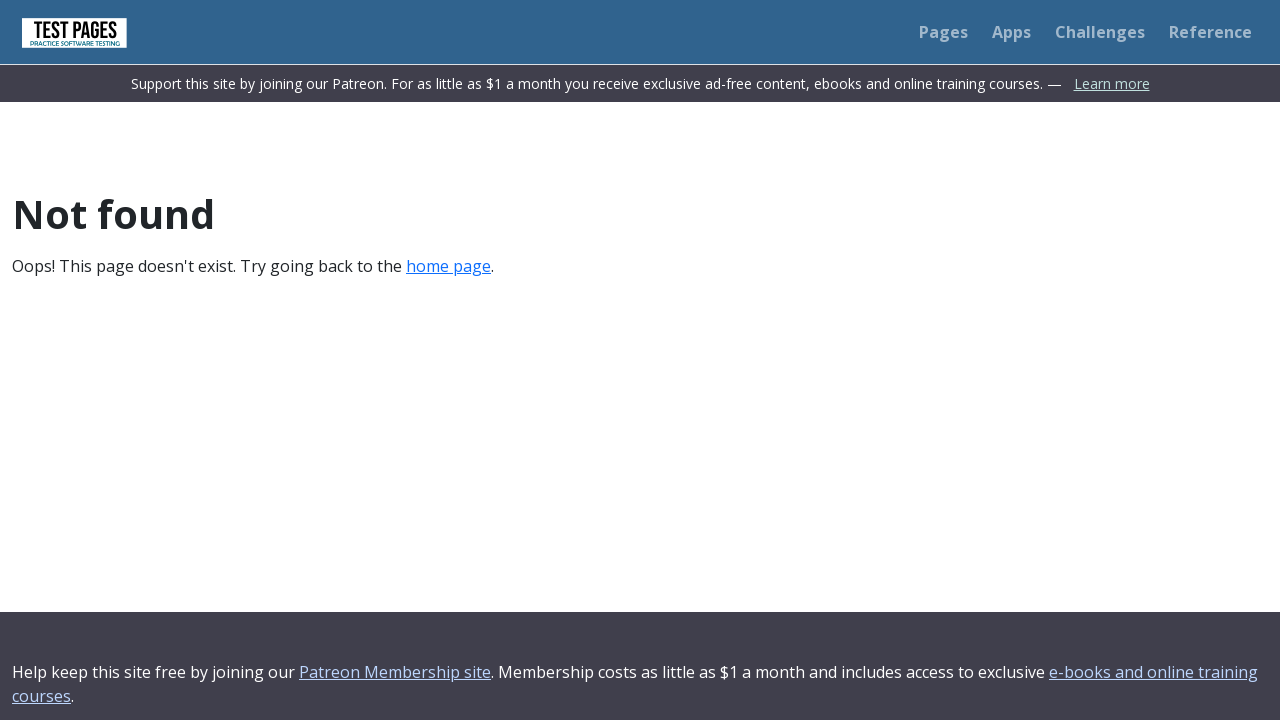

Waited for page to load completely (networkidle state)
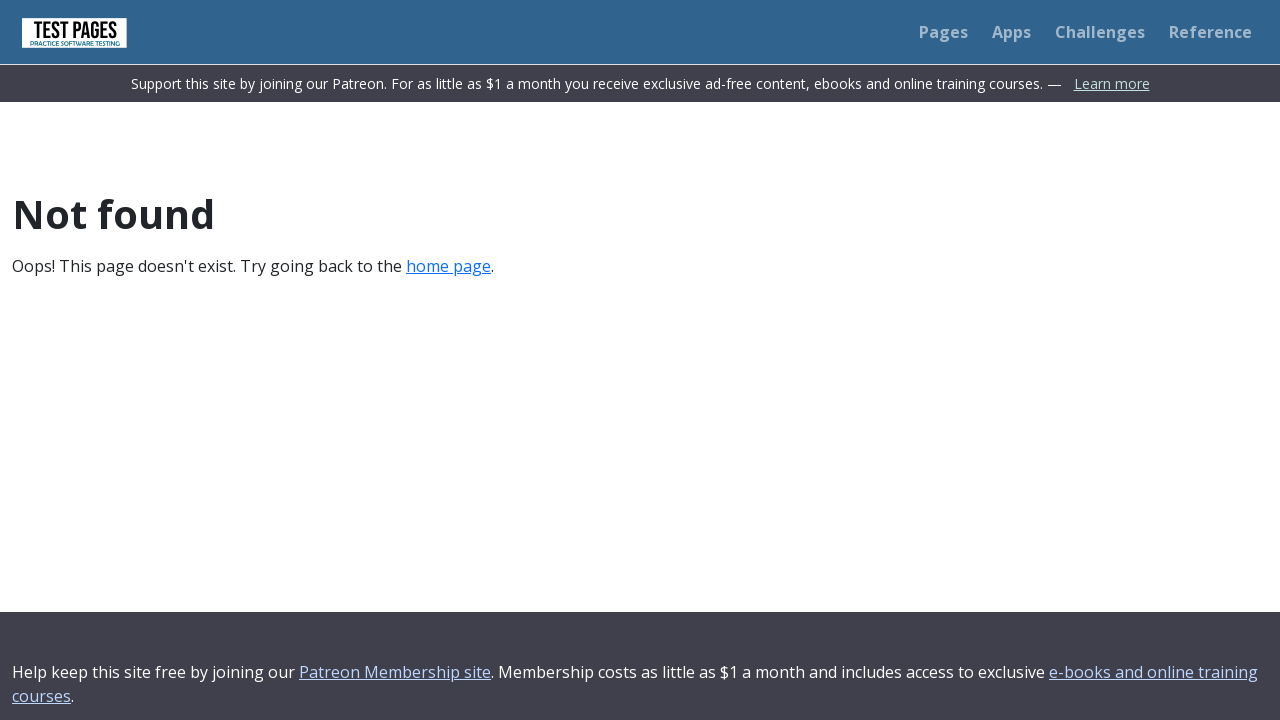

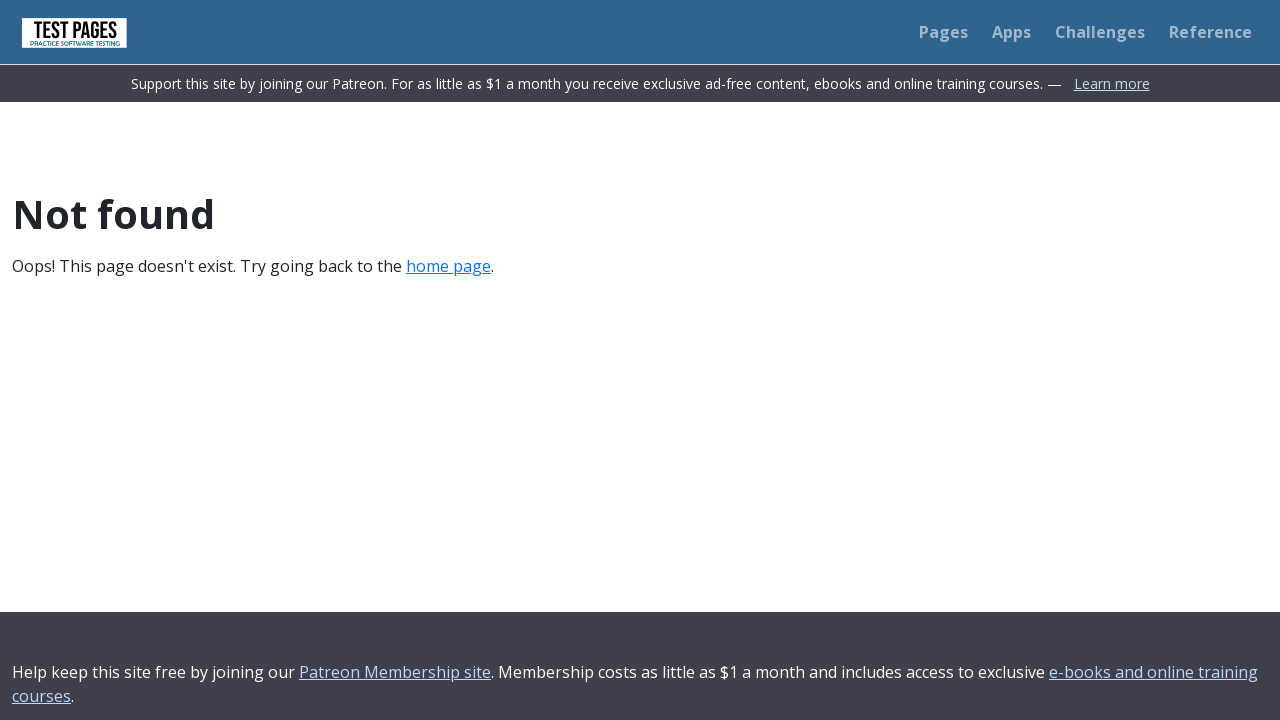